Tests window handling by opening FAQ and Partner pages in new windows, then switching between them and closing them

Starting URL: https://www.cowin.gov.in/

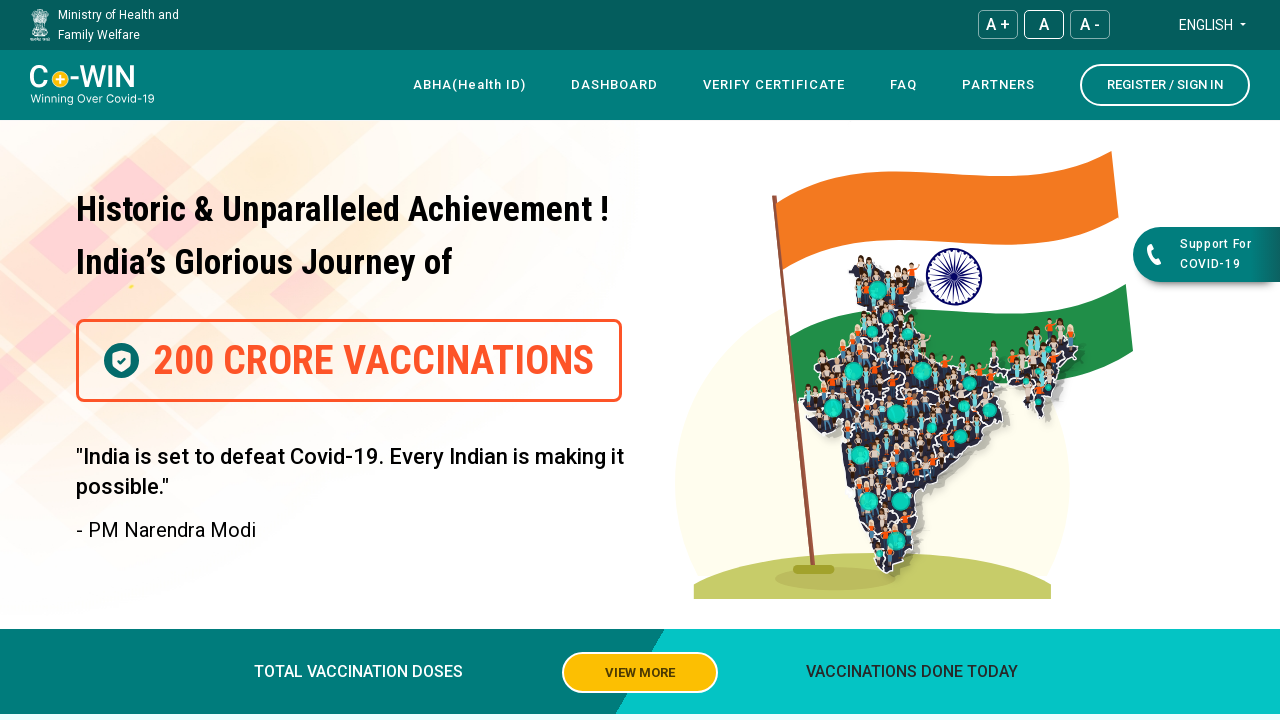

Clicked FAQ link to open in new window at (904, 85) on xpath=//a[@class='dropdwnbtn accessibility-plugin-ac newMenu' and @href='/faq']
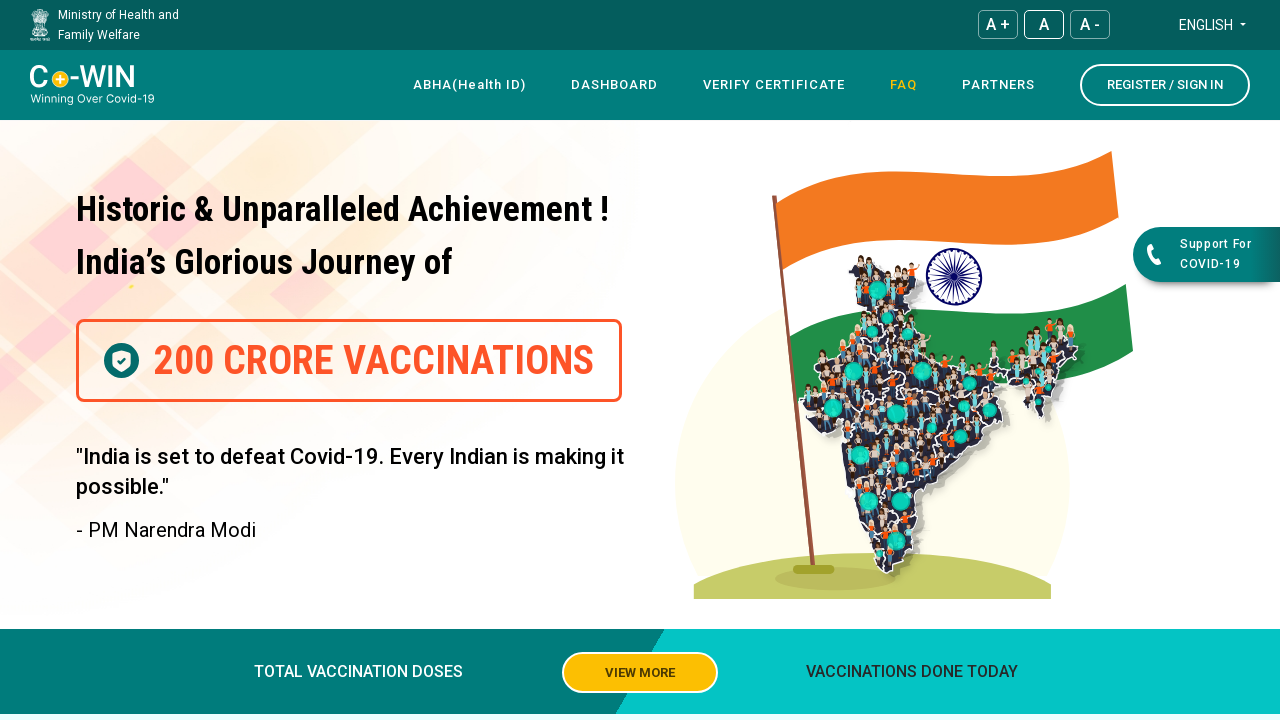

Clicked Our Partner link to open in new window at (998, 85) on xpath=//a[@class='dropdwnbtn accessibility-plugin-ac newMenu' and @href='/our-pa
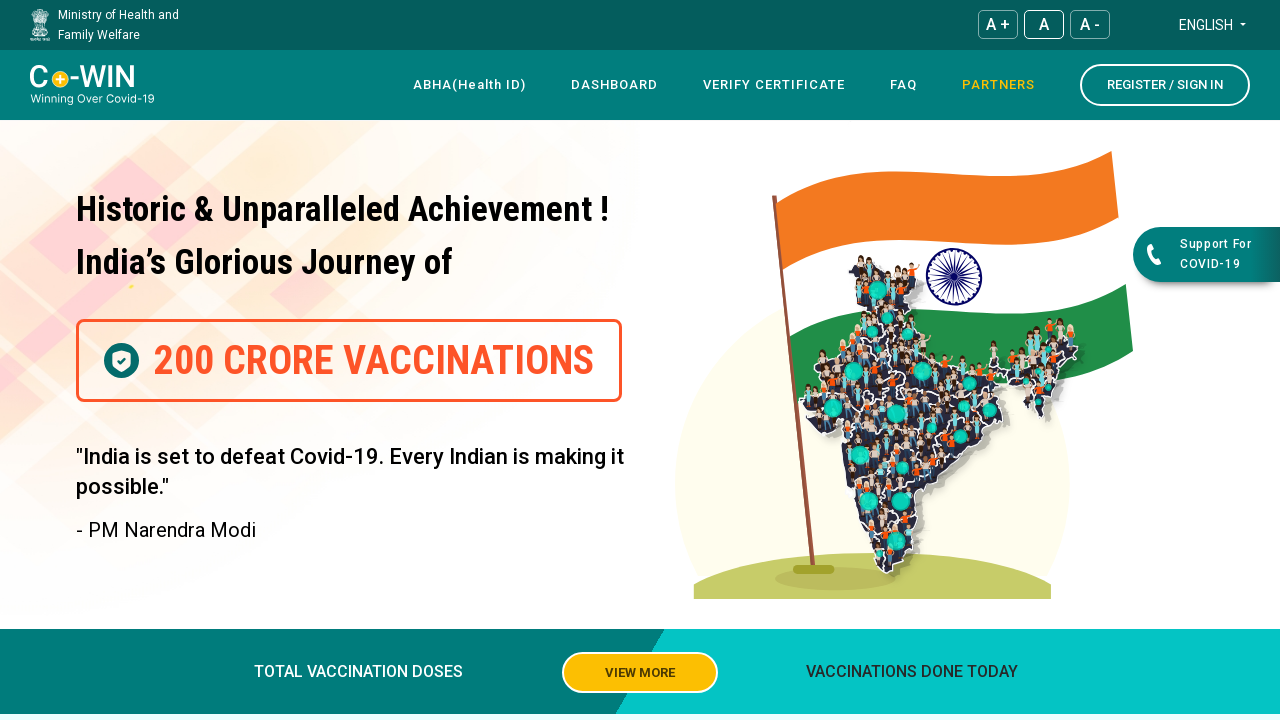

Retrieved all open pages/tabs from context
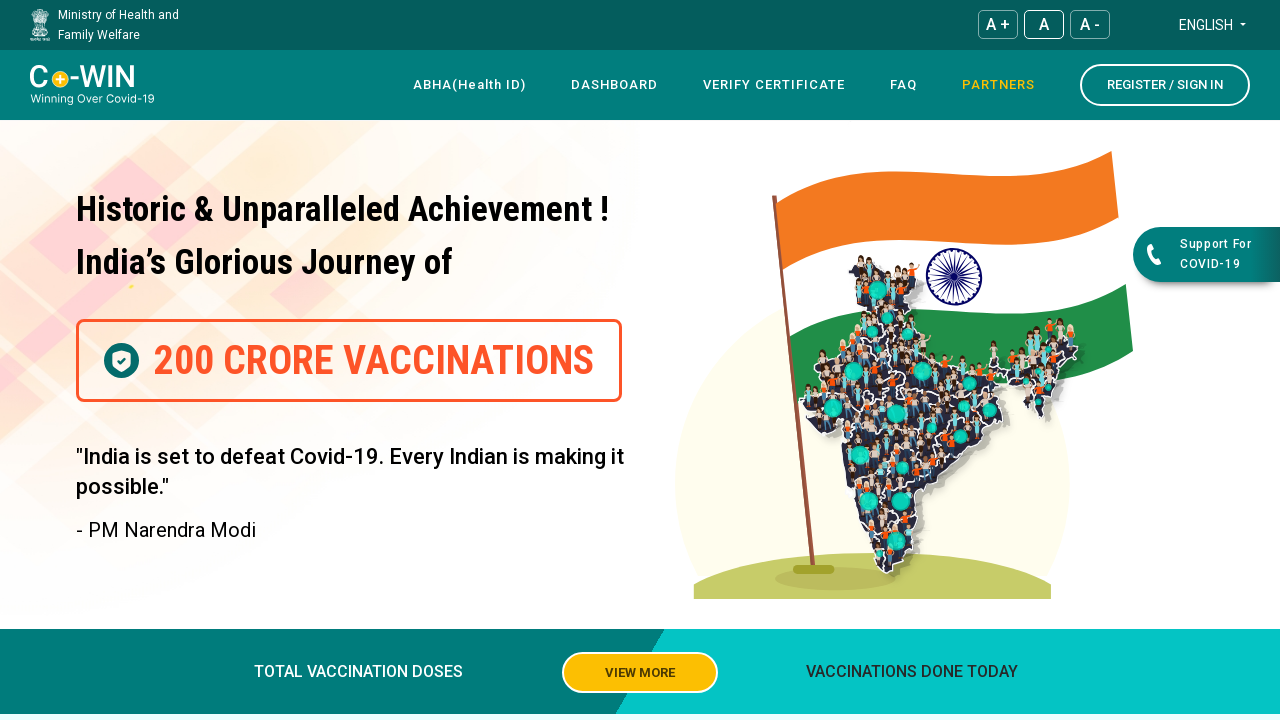

Closed FAQ page
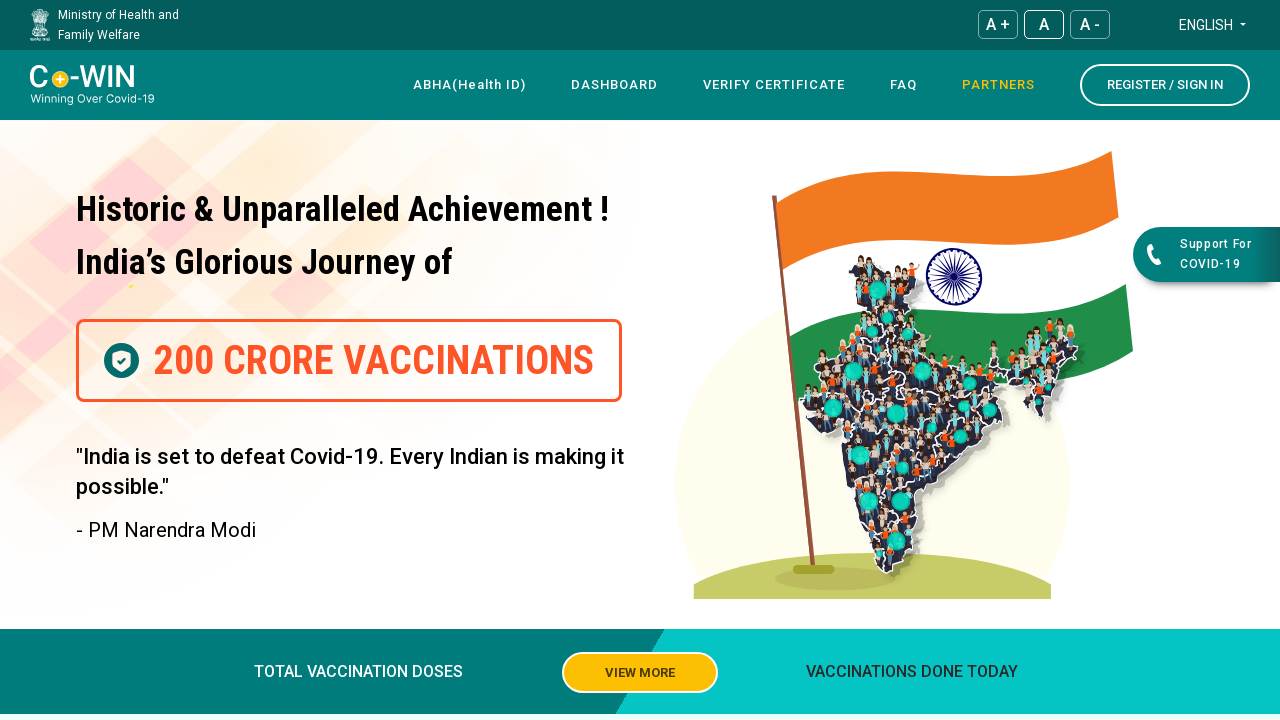

Closed Our Partner page
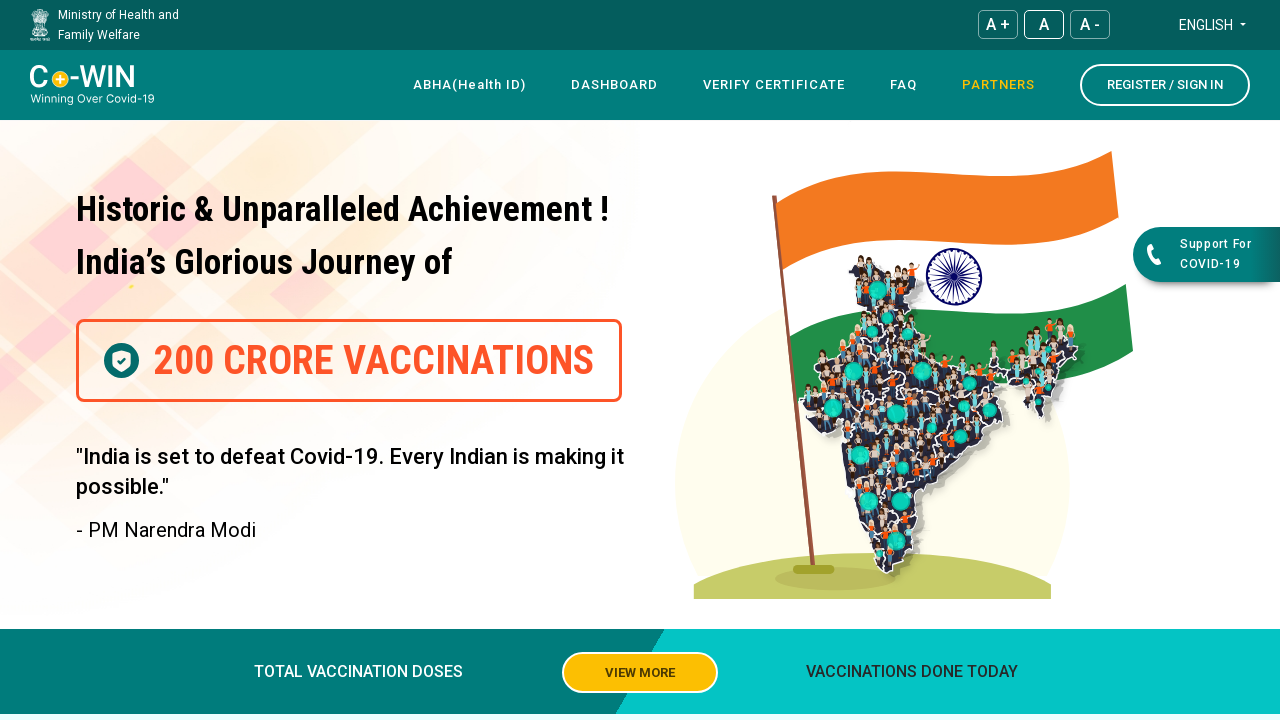

All new windows closed, original page remains in focus
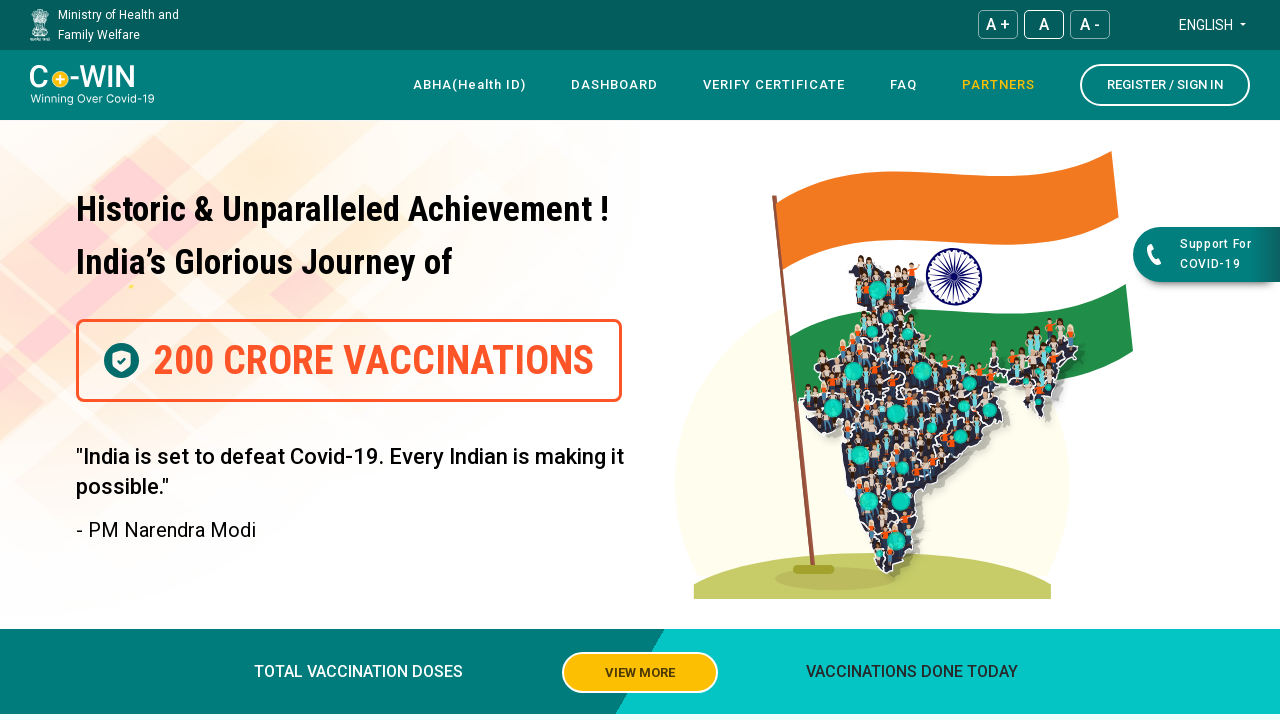

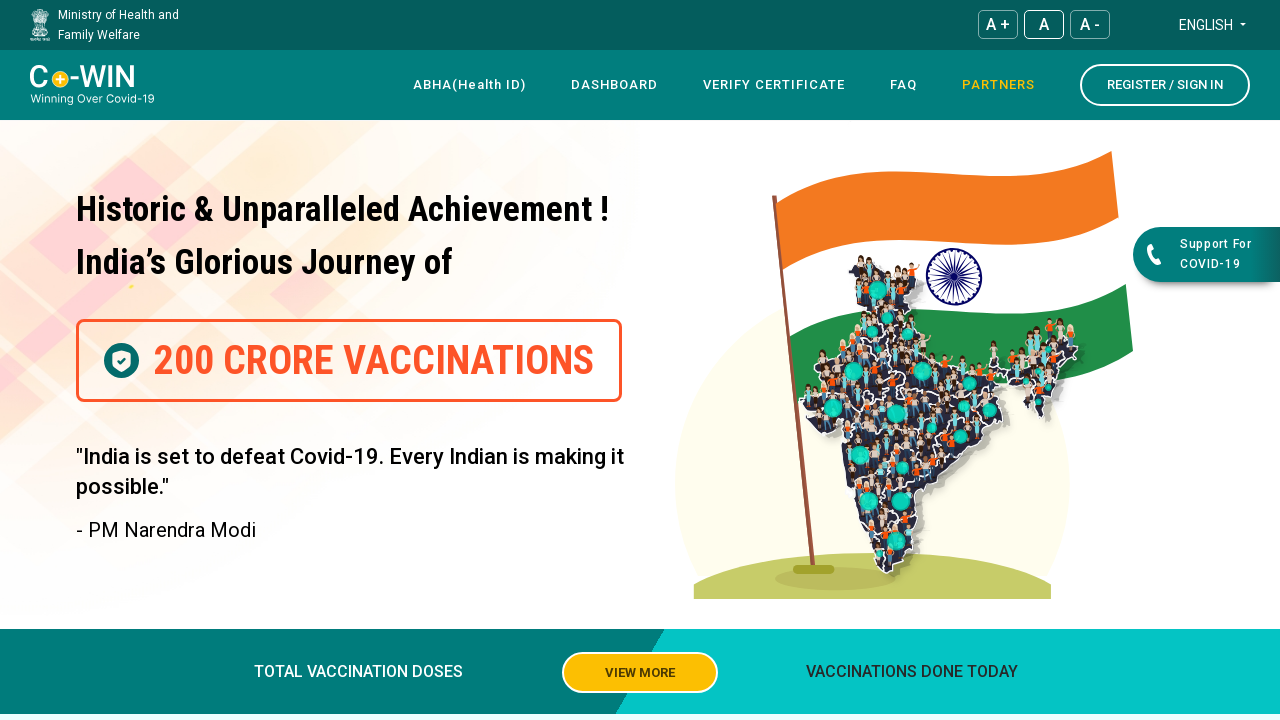